Tests various UI elements on the LetCode practice website including input fields, buttons, dropdown selections, and alert handling. The test navigates through different sections (Edit, Click, Drop-Down, Alert) and interacts with form elements, buttons, and JavaScript alerts.

Starting URL: https://letcode.in/

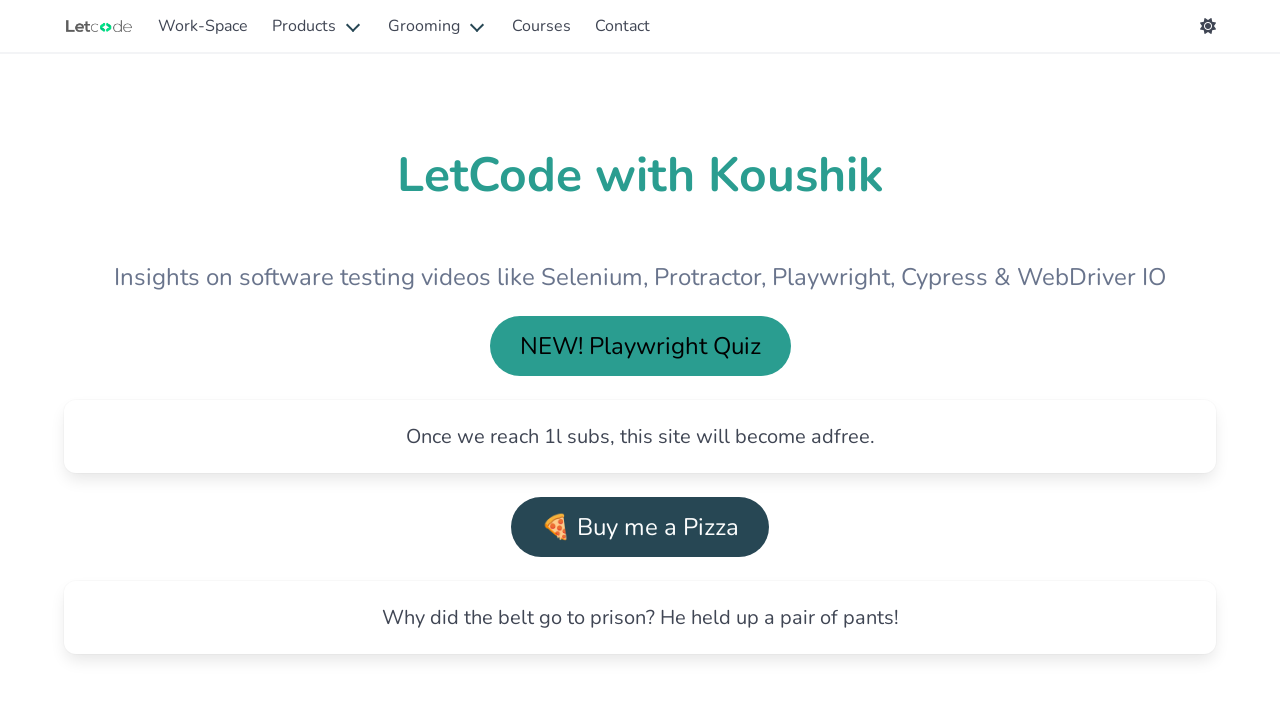

Clicked on workspace/testing link at (203, 26) on a#testing
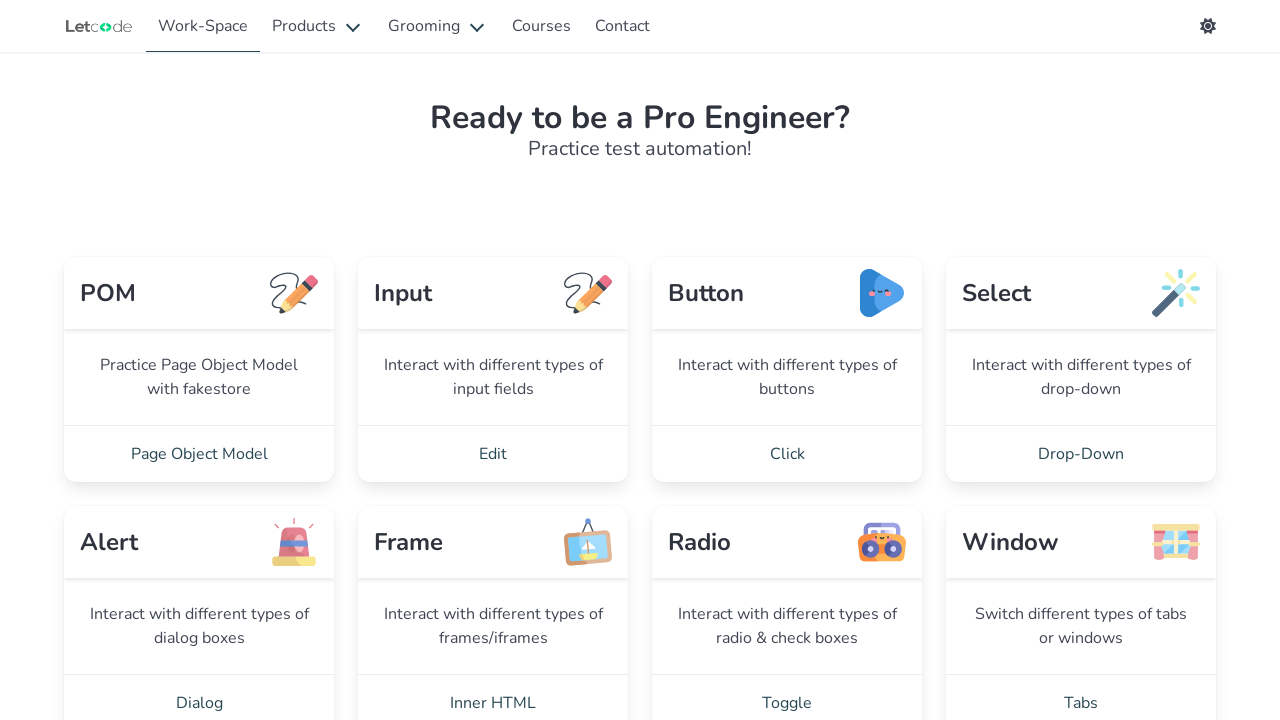

Clicked on Edit button at (493, 454) on a:text('Edit')
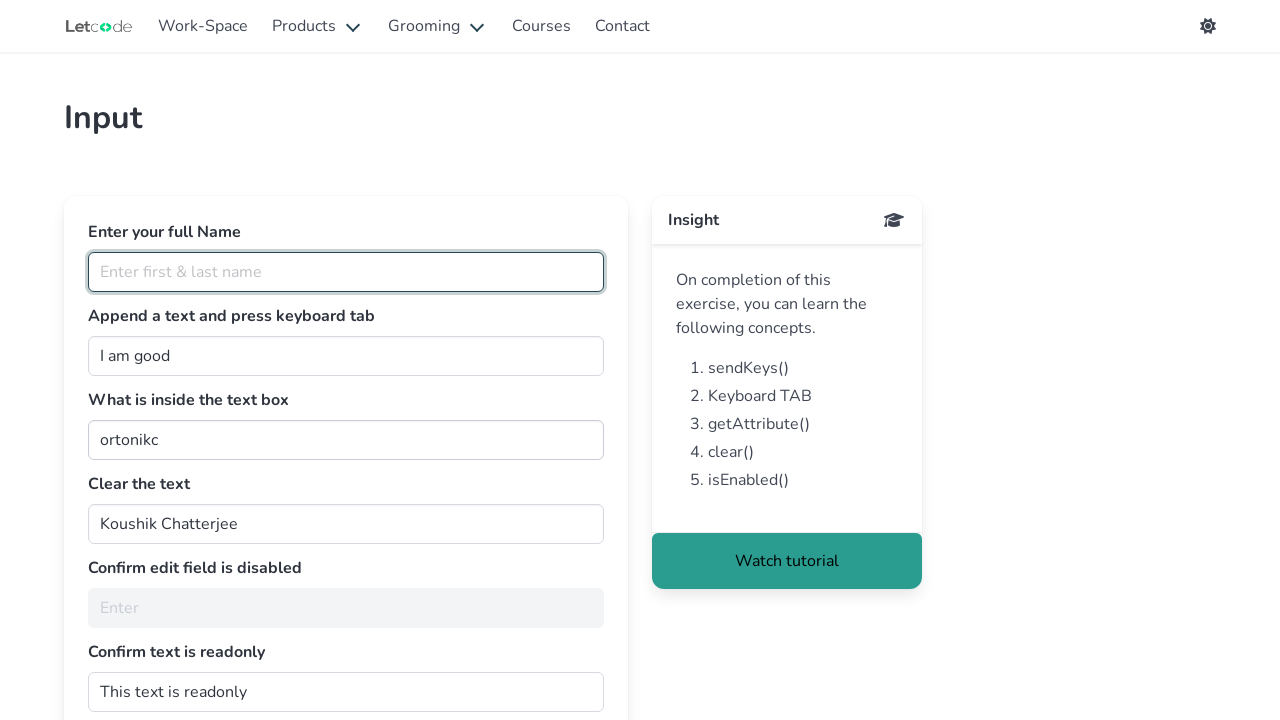

Filled fullName field with 'Hari' on input#fullName
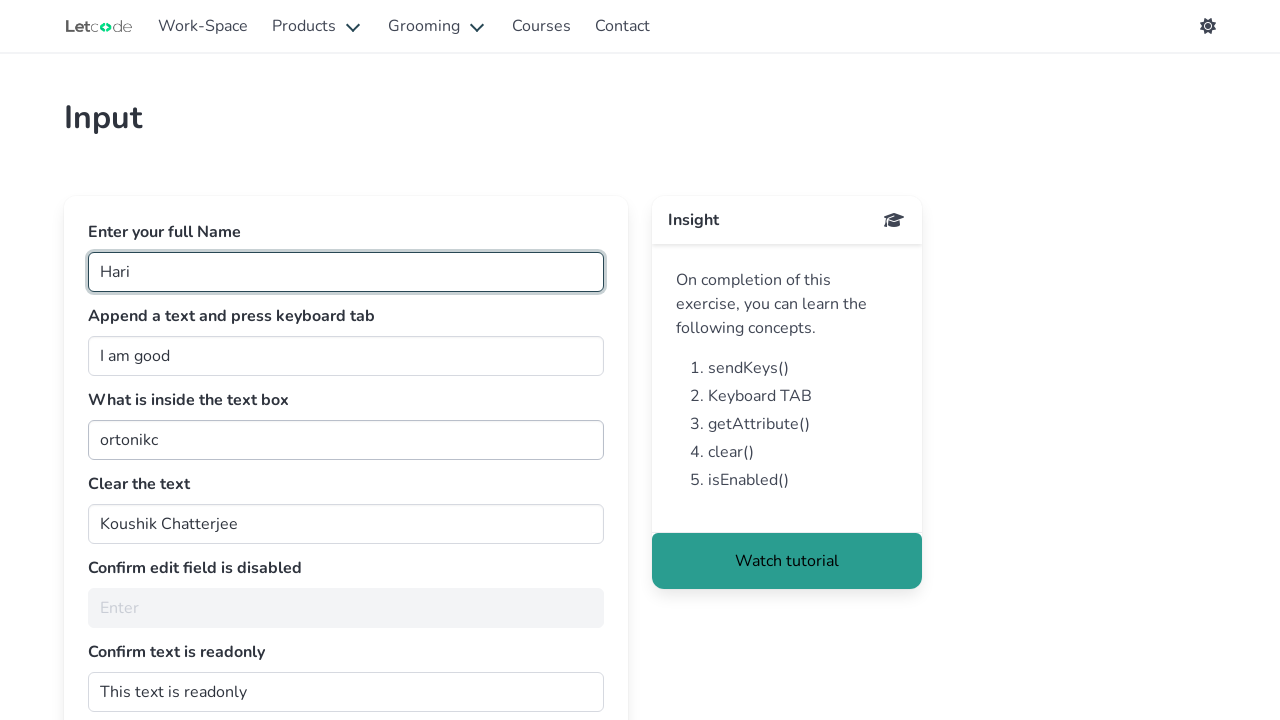

Filled join field with ' guy' on input#join
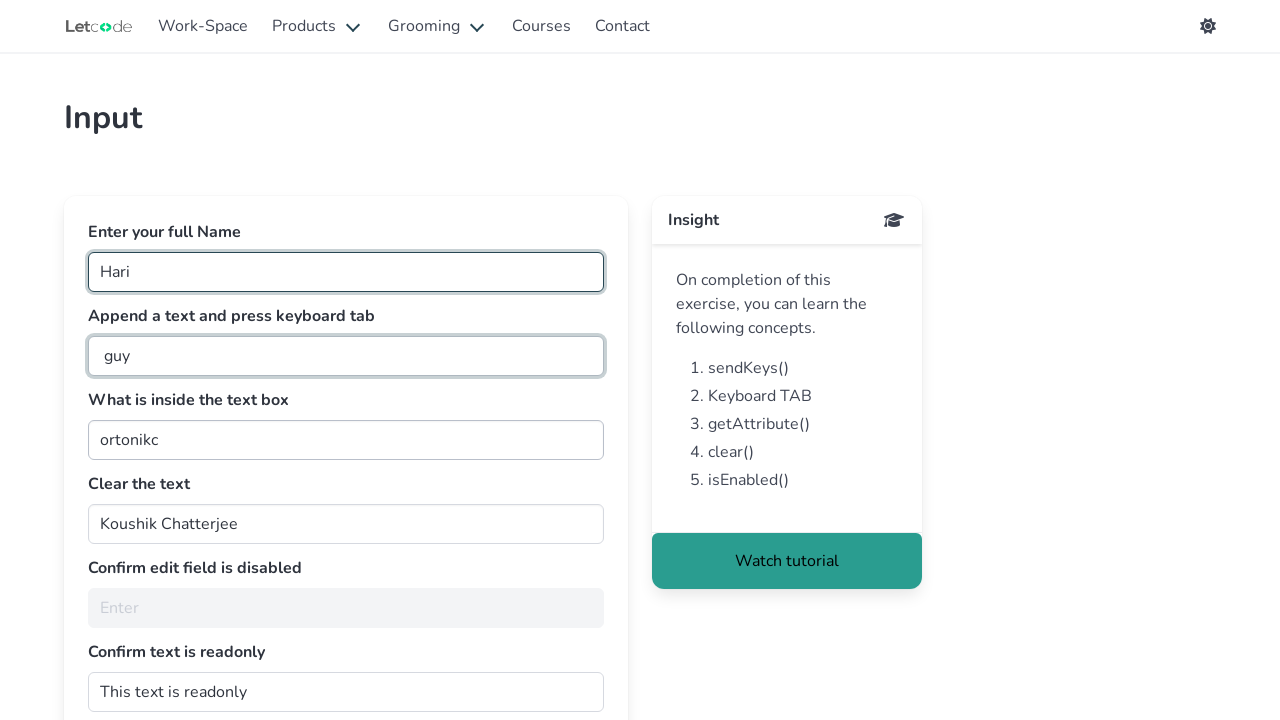

Pressed Tab key to move out of join field
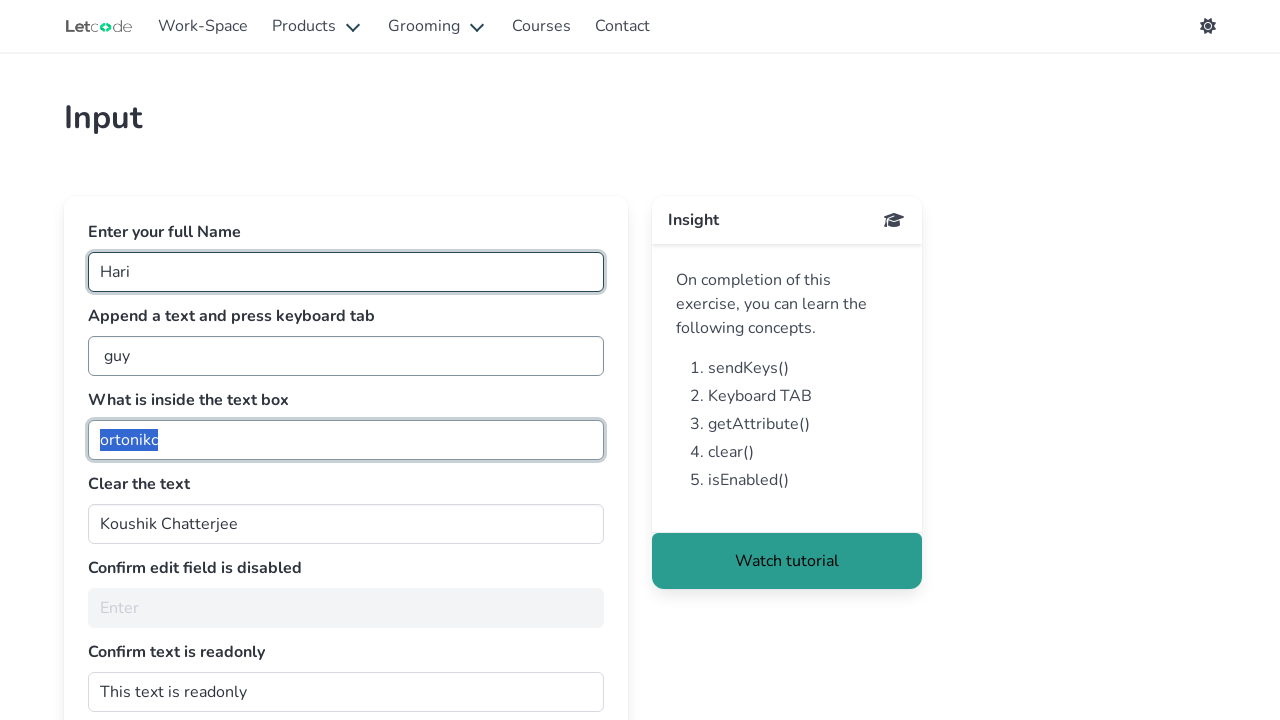

Cleared getMe field on input#getMe
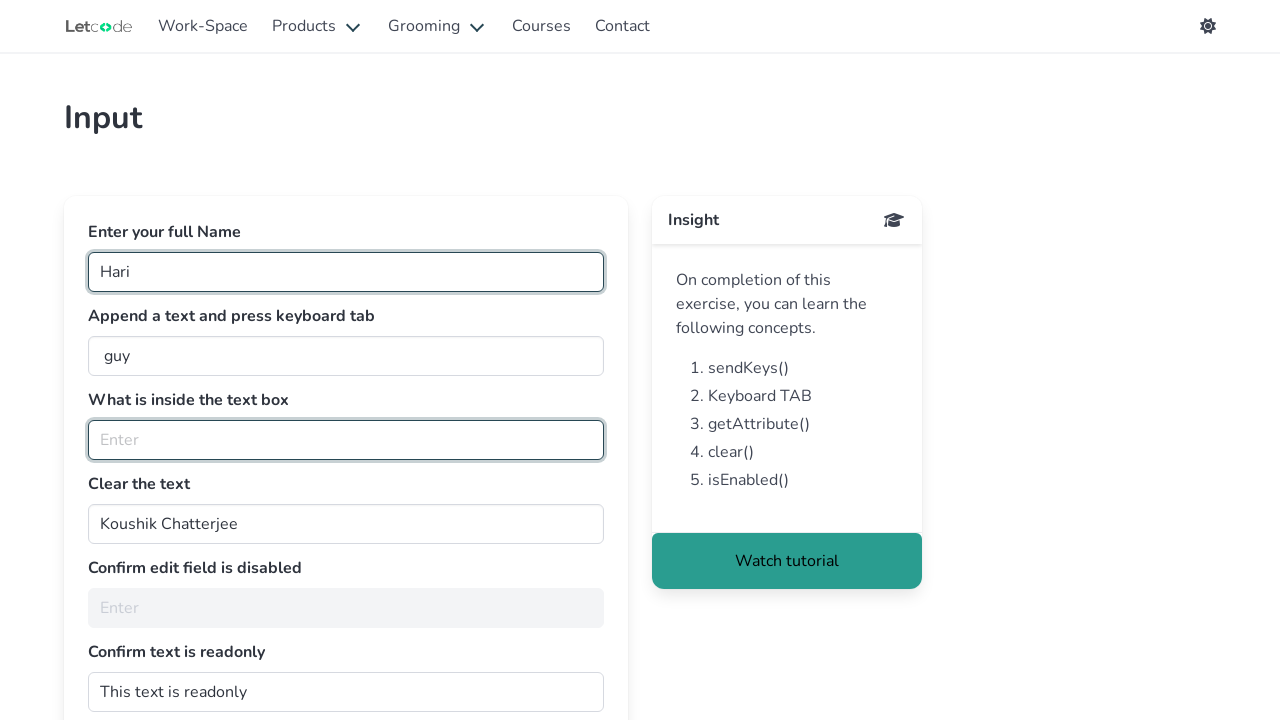

Filled getMe field with 'krishna' on input#getMe
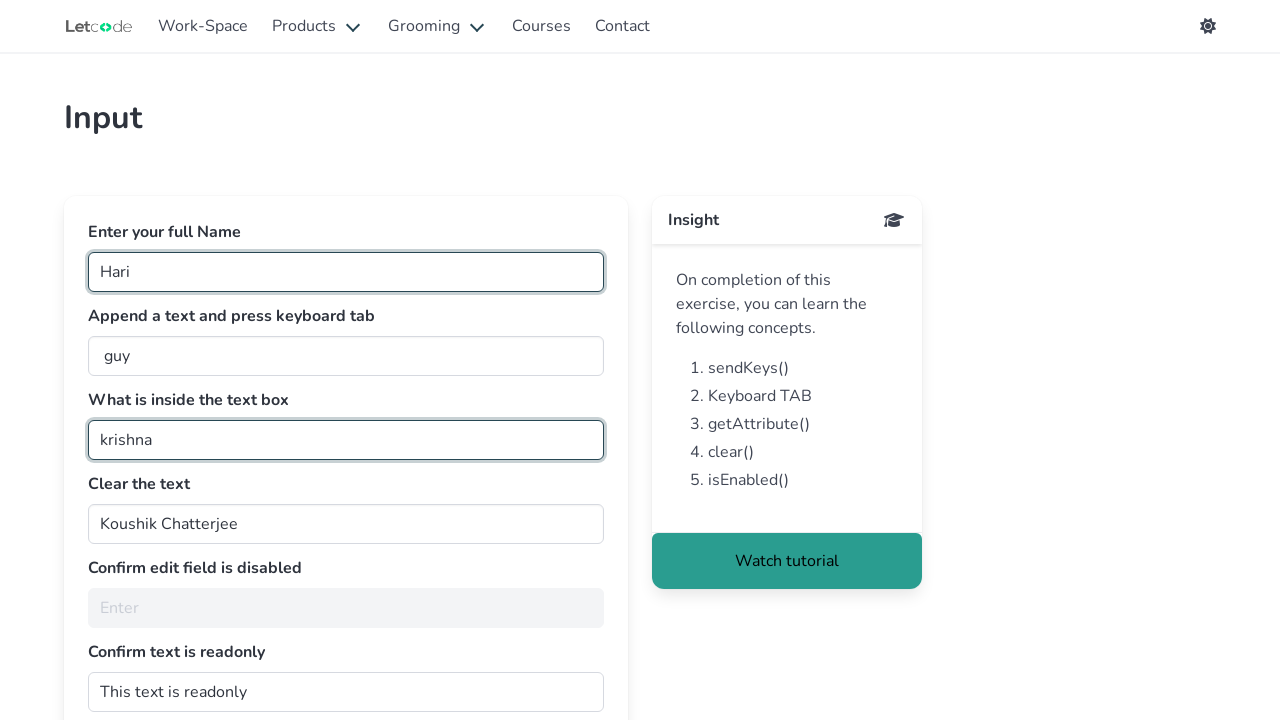

Cleared clearMe field on input#clearMe
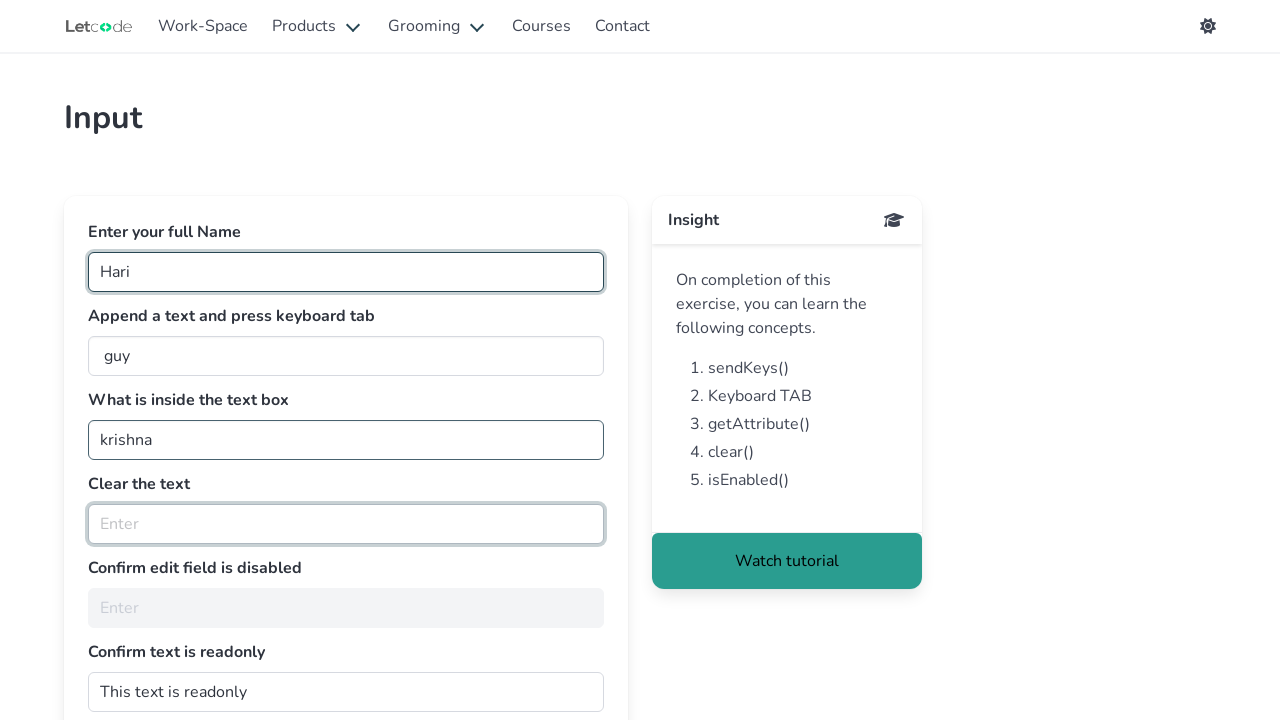

Filled clearMe field with 'Krishna' on input#clearMe
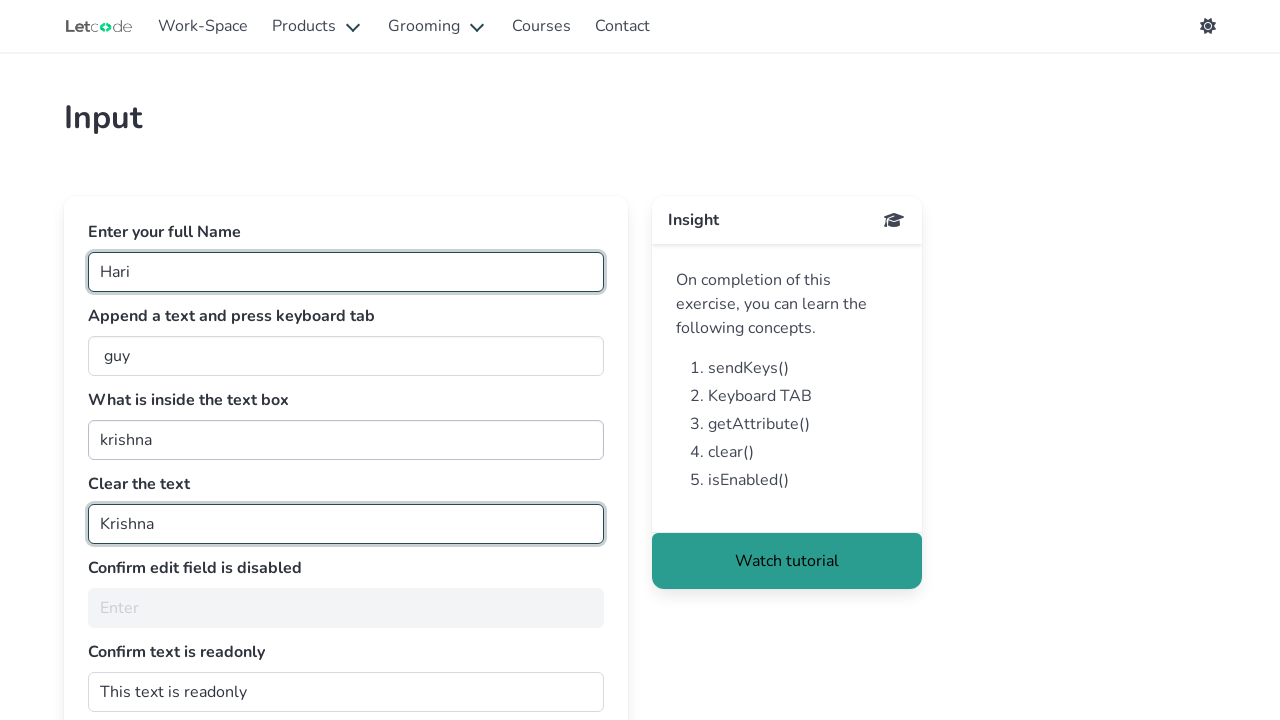

Navigated back from Edit section
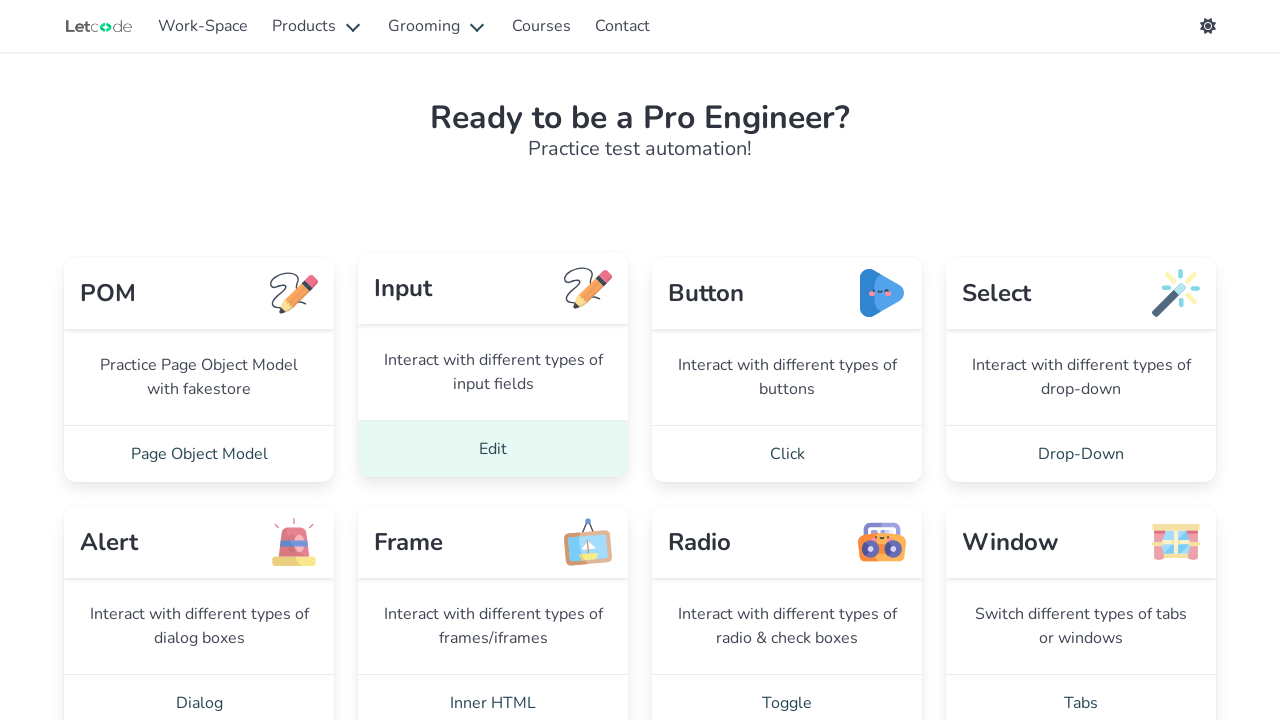

Clicked on Click section at (787, 454) on a:text('Click')
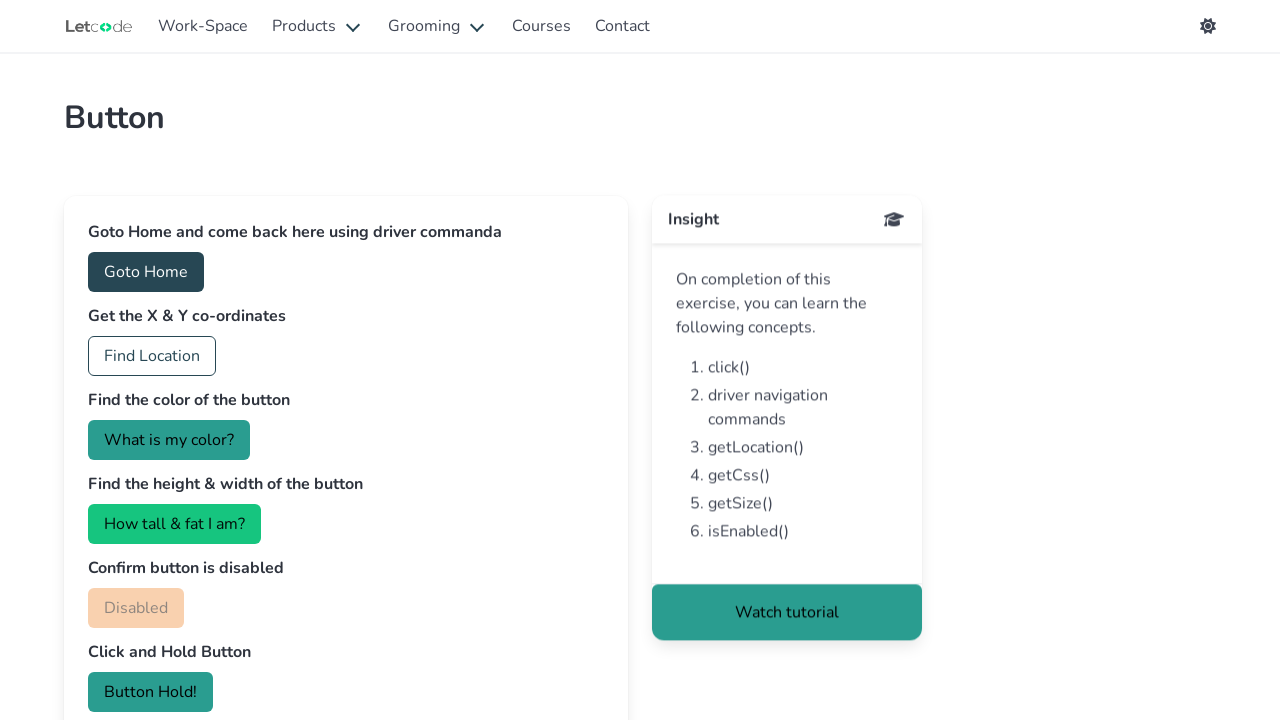

Clicked Goto Home button at (146, 272) on button:text('Goto Home')
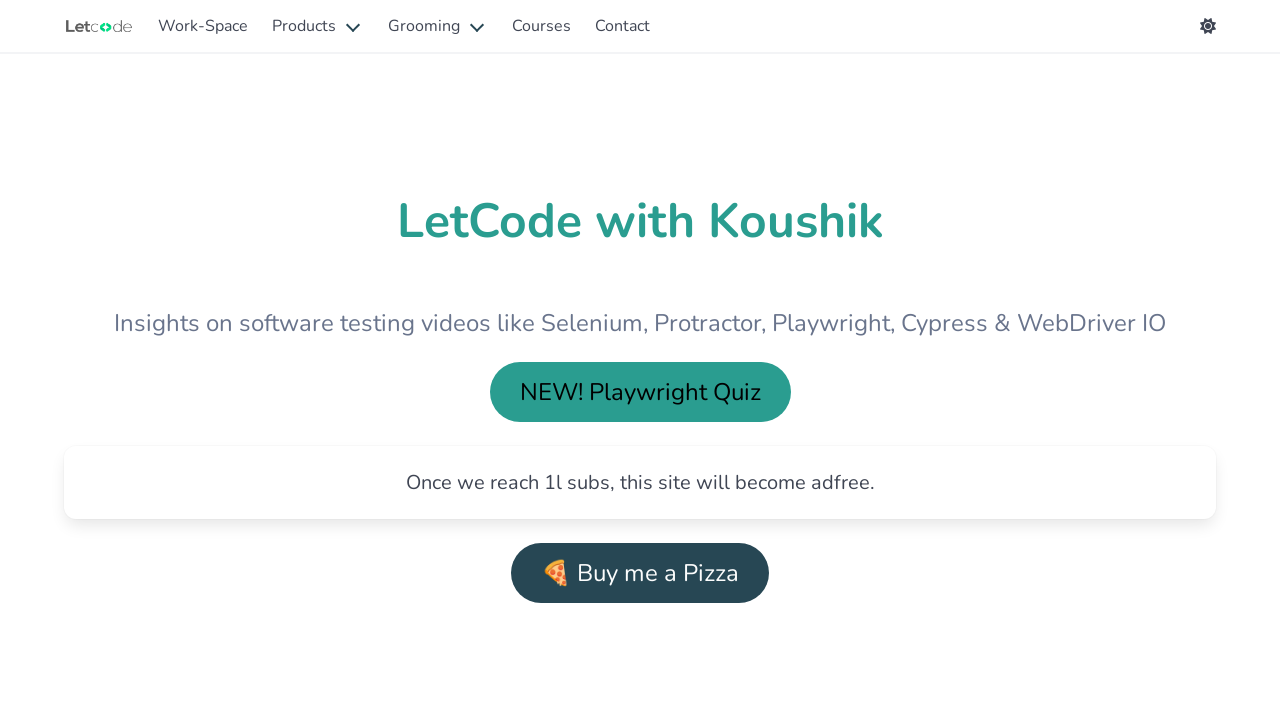

Navigated back from Goto Home action
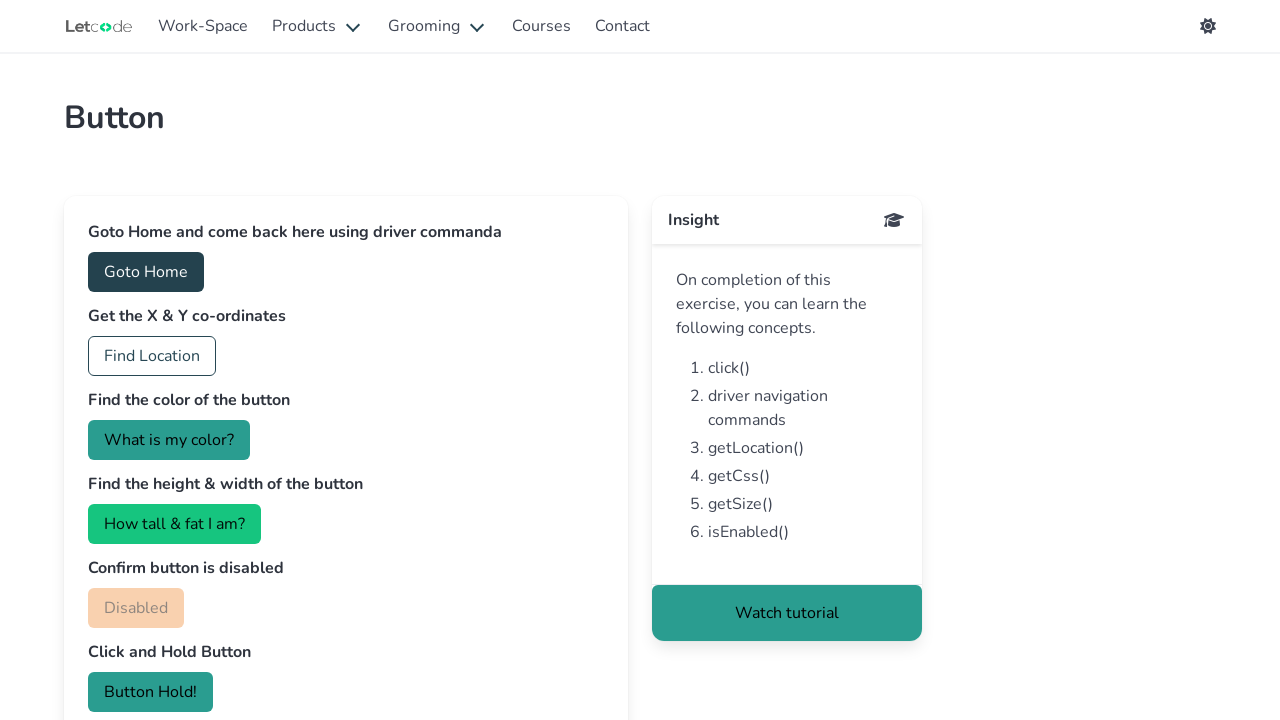

Clicked Find Location button at (152, 356) on button#position
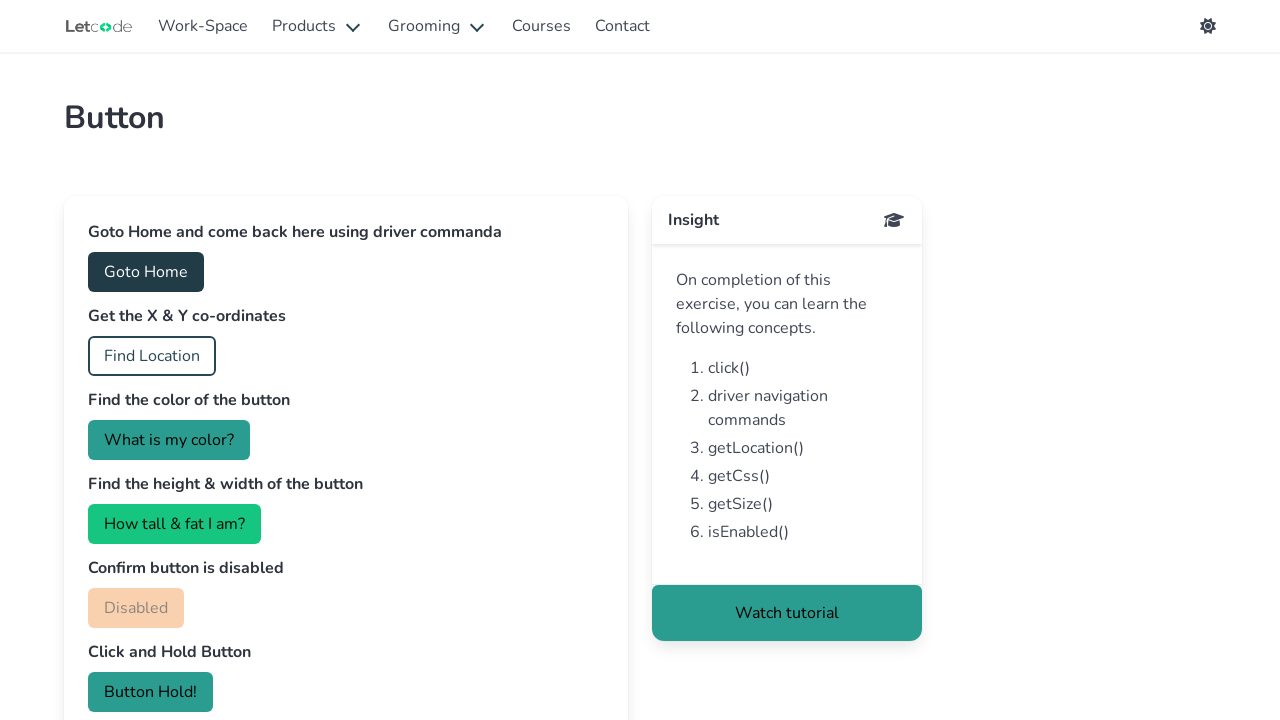

Clicked color button at (169, 440) on button#color
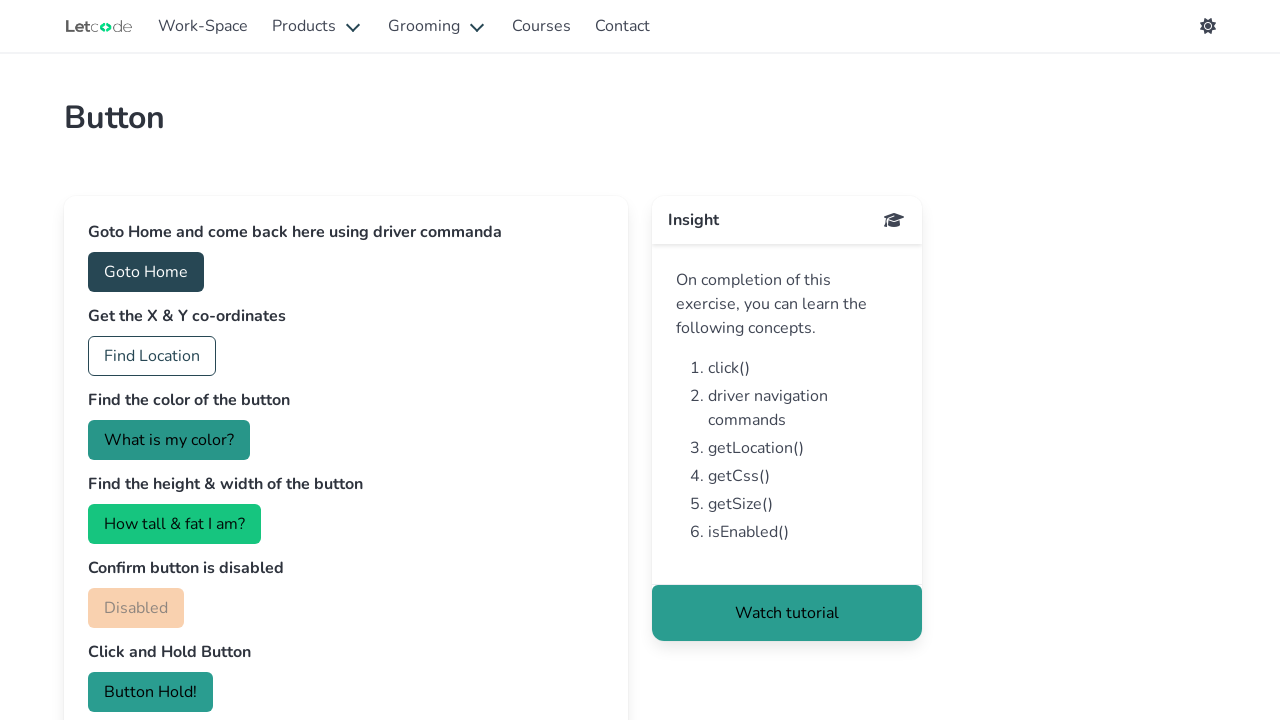

Clicked Tall & Fat button at (174, 524) on button#property
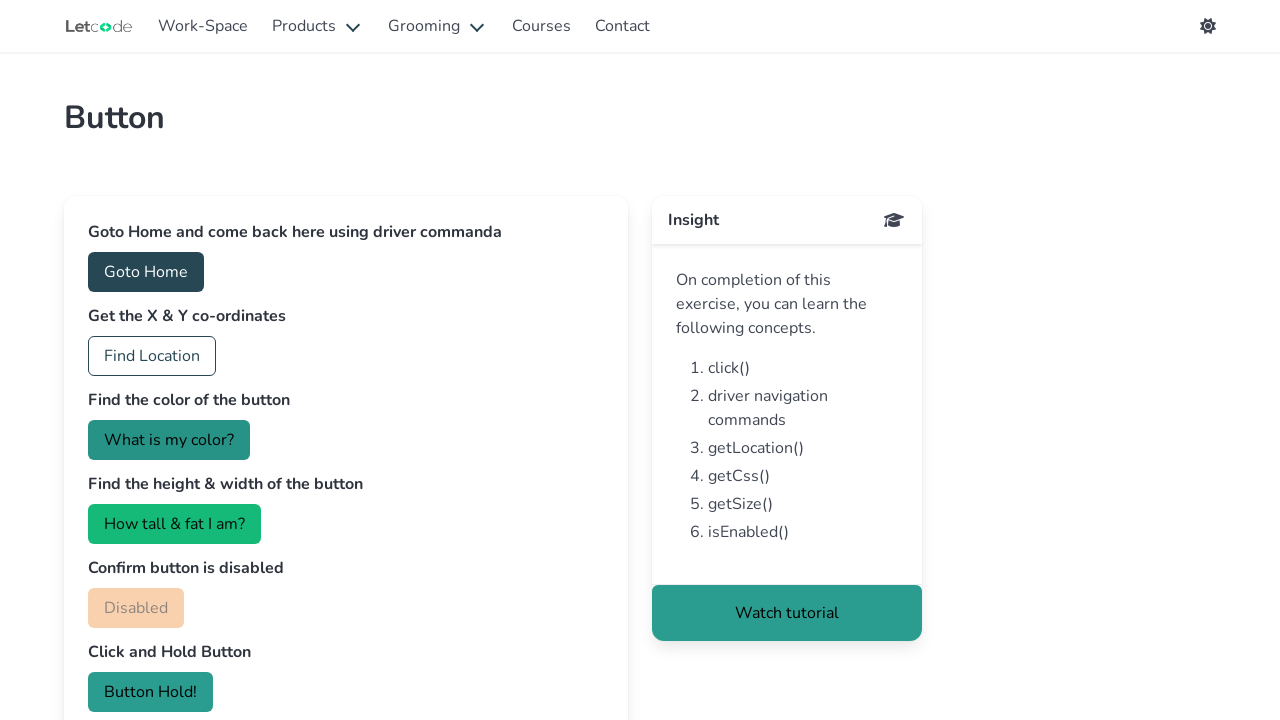

Navigated back from Click section
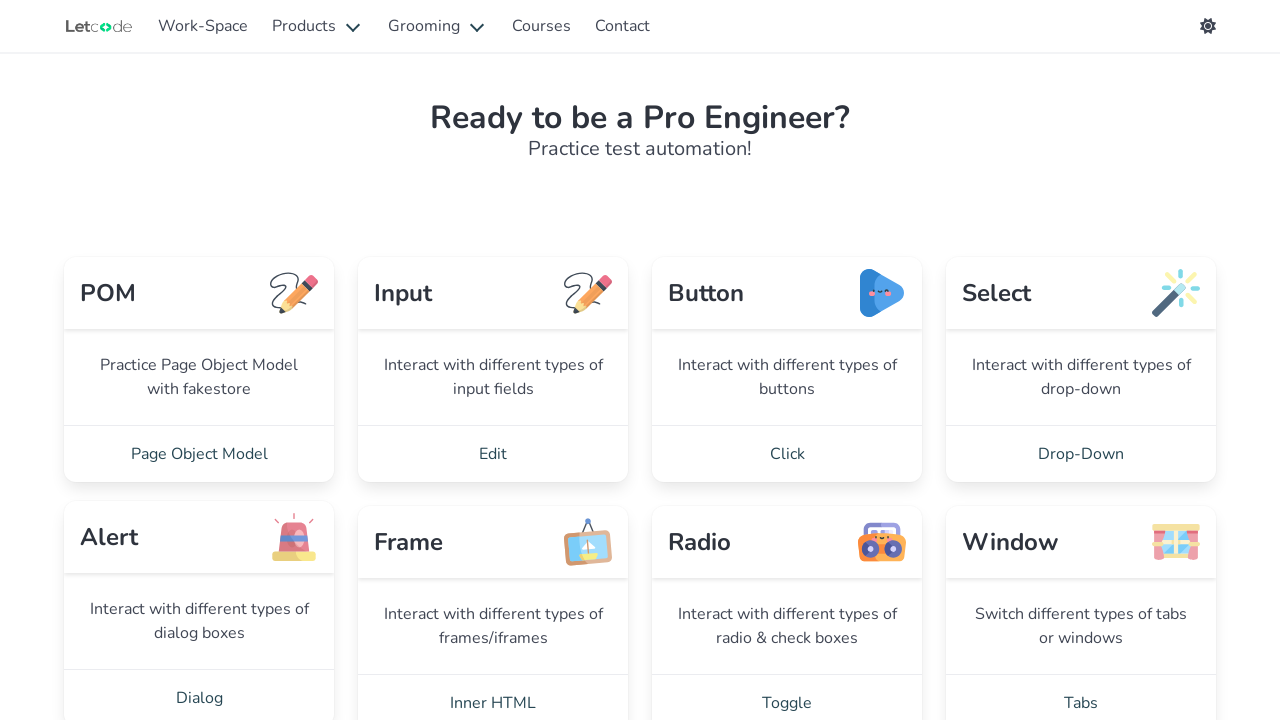

Clicked on Drop-Down section at (1081, 454) on a:text('Drop-Down')
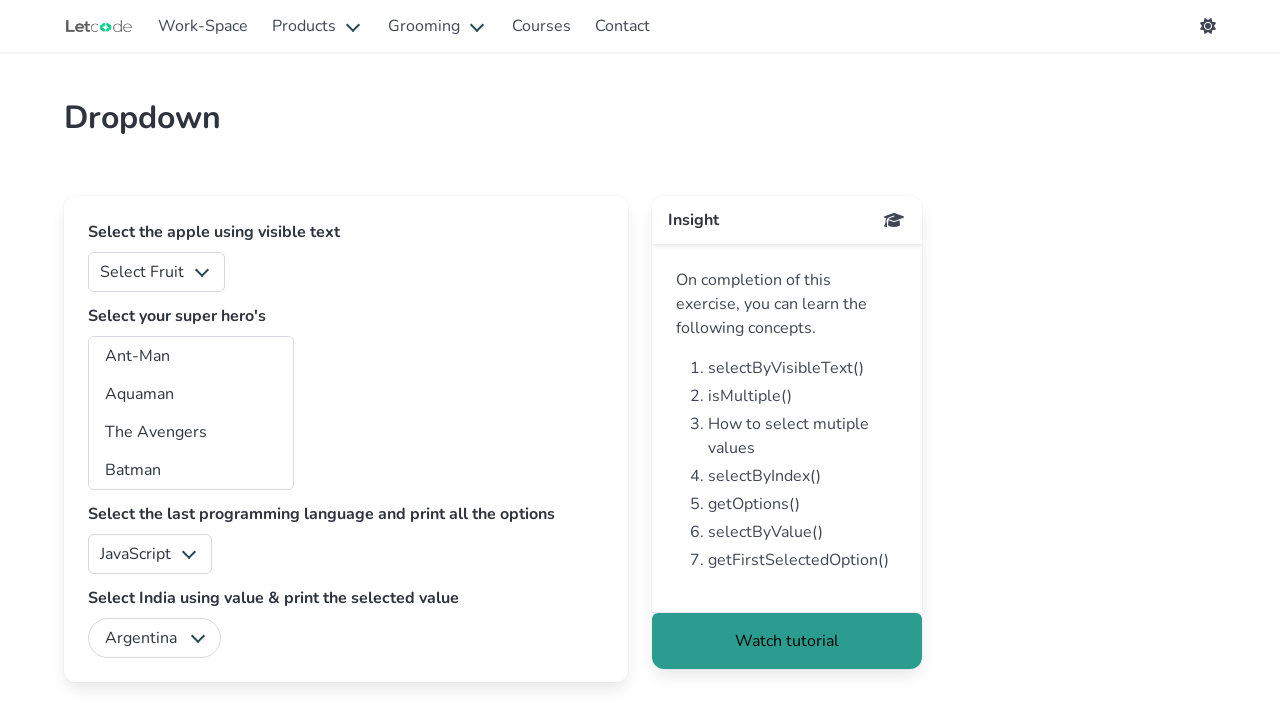

Selected 'Pine Apple' from fruits dropdown on select#fruits
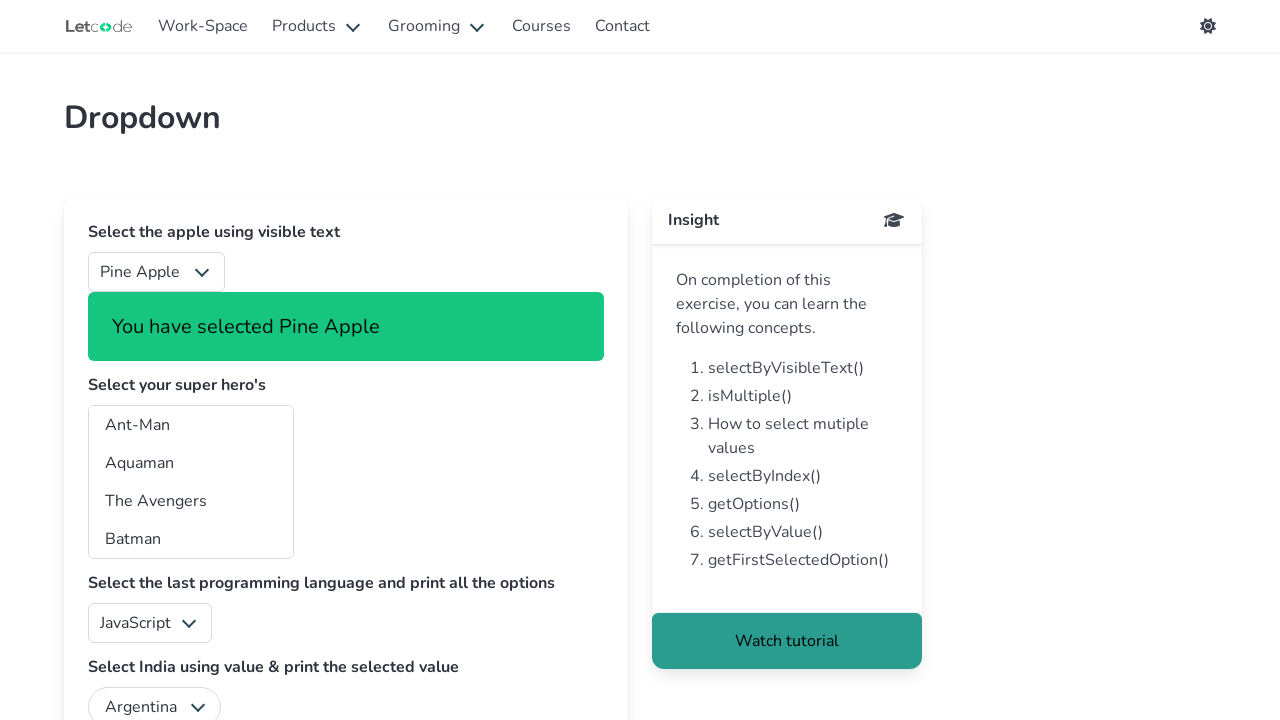

Selected superhero at index 6 from superheros dropdown on select#superheros
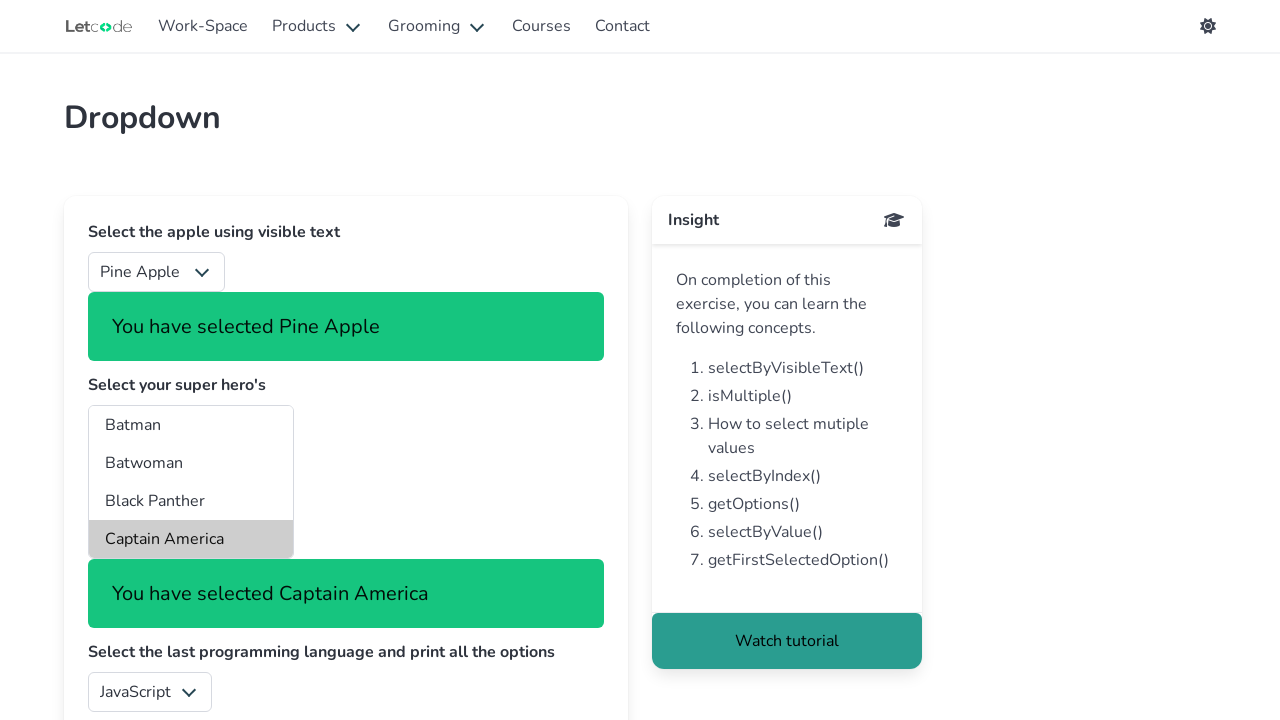

Selected superhero at index 16 from superheros dropdown on select#superheros
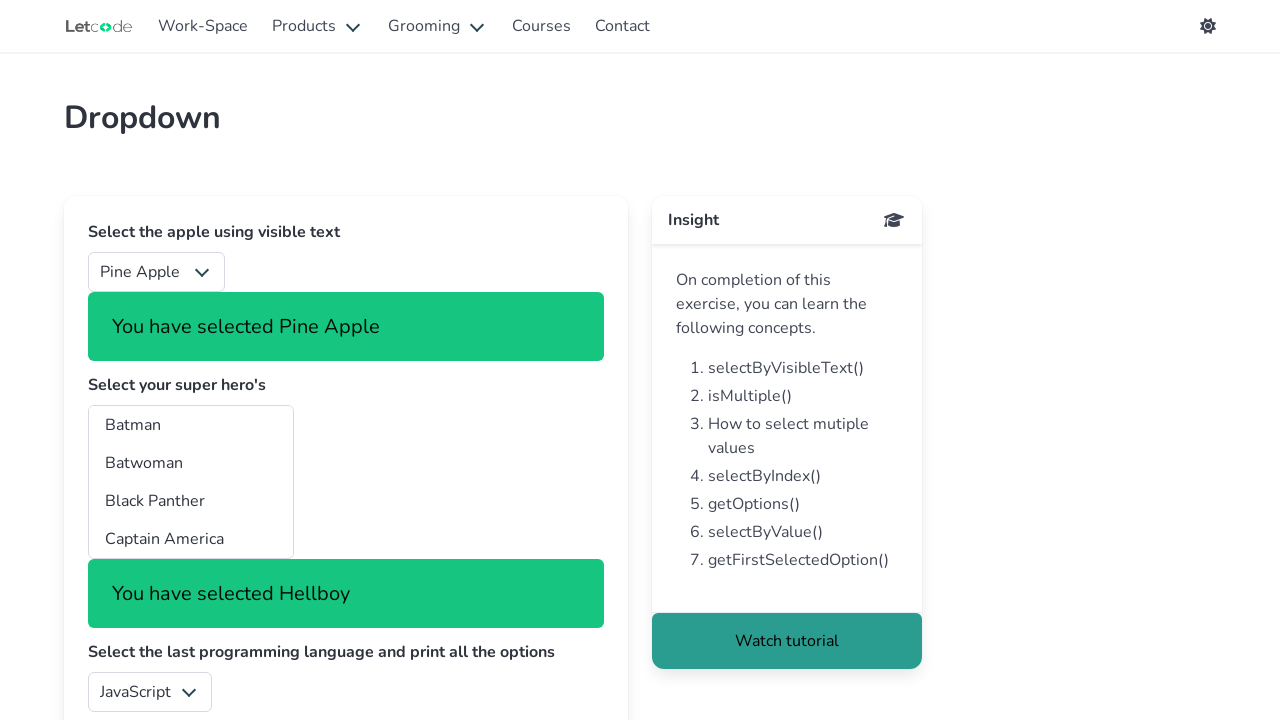

Selected language at index 4 from language dropdown on select#lang
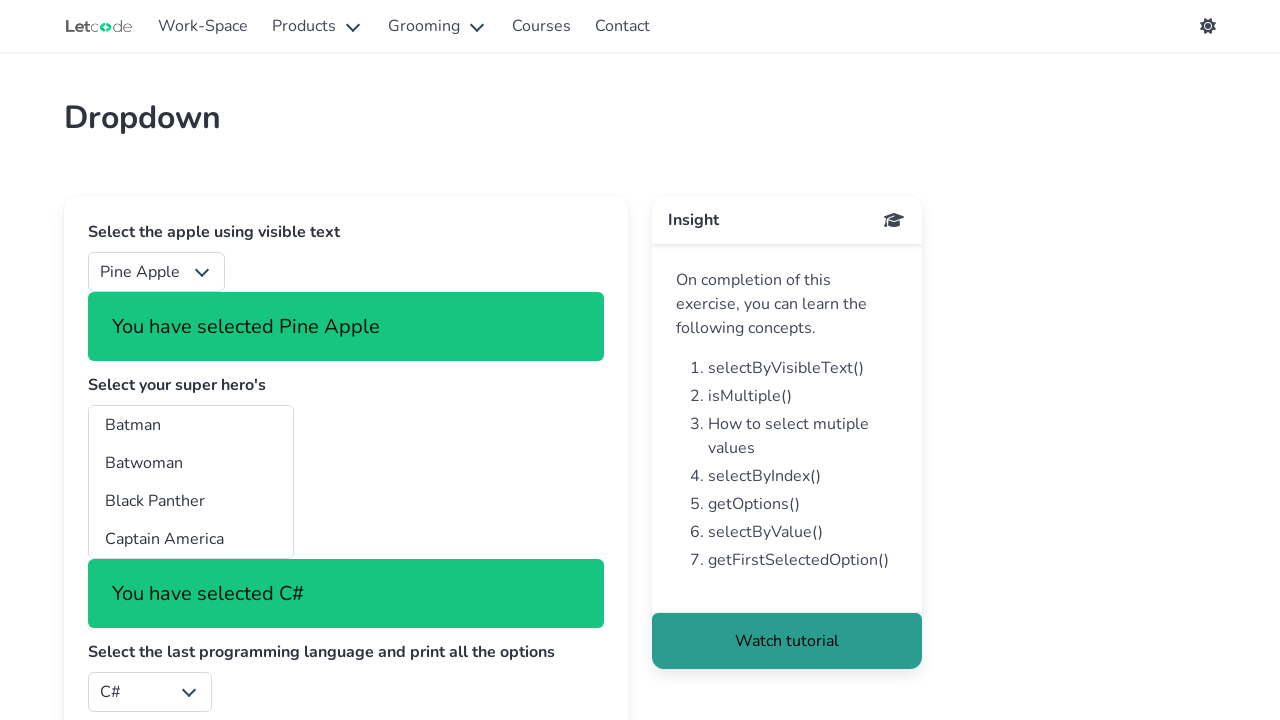

Selected 'India' from country dropdown on select#country
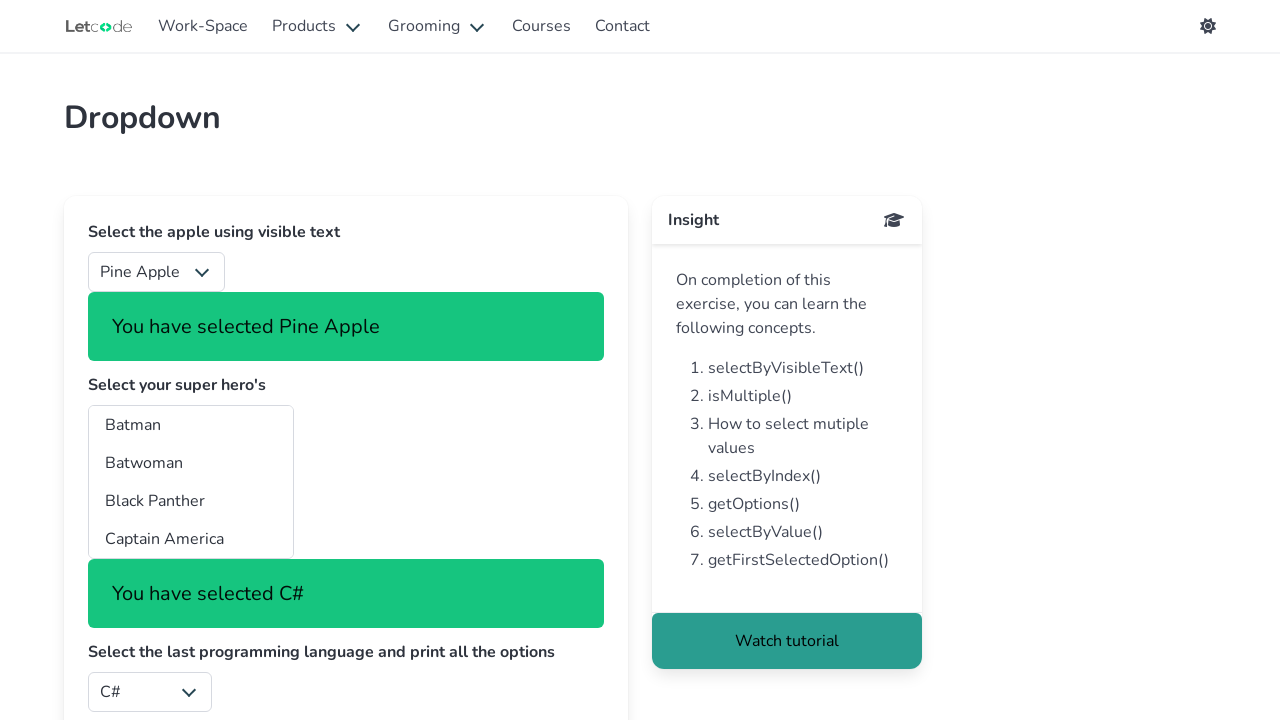

Navigated to alerts page
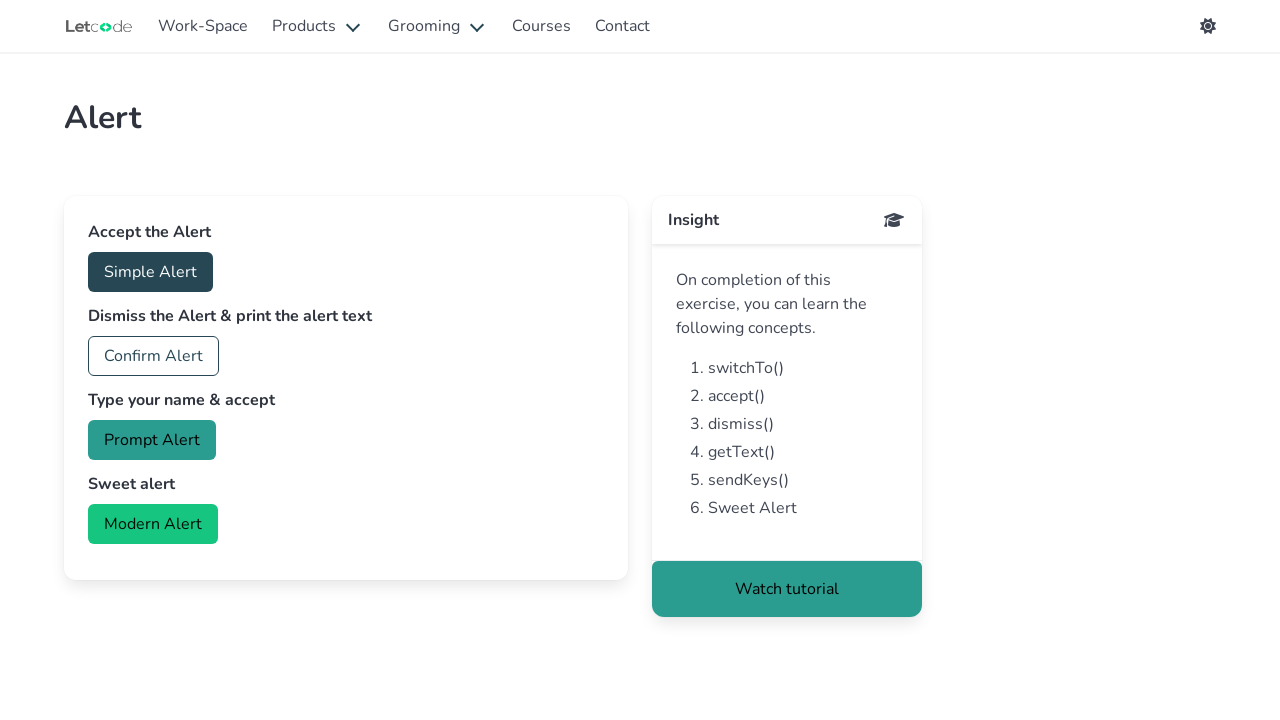

Clicked accept button to trigger simple alert at (150, 272) on button#accept
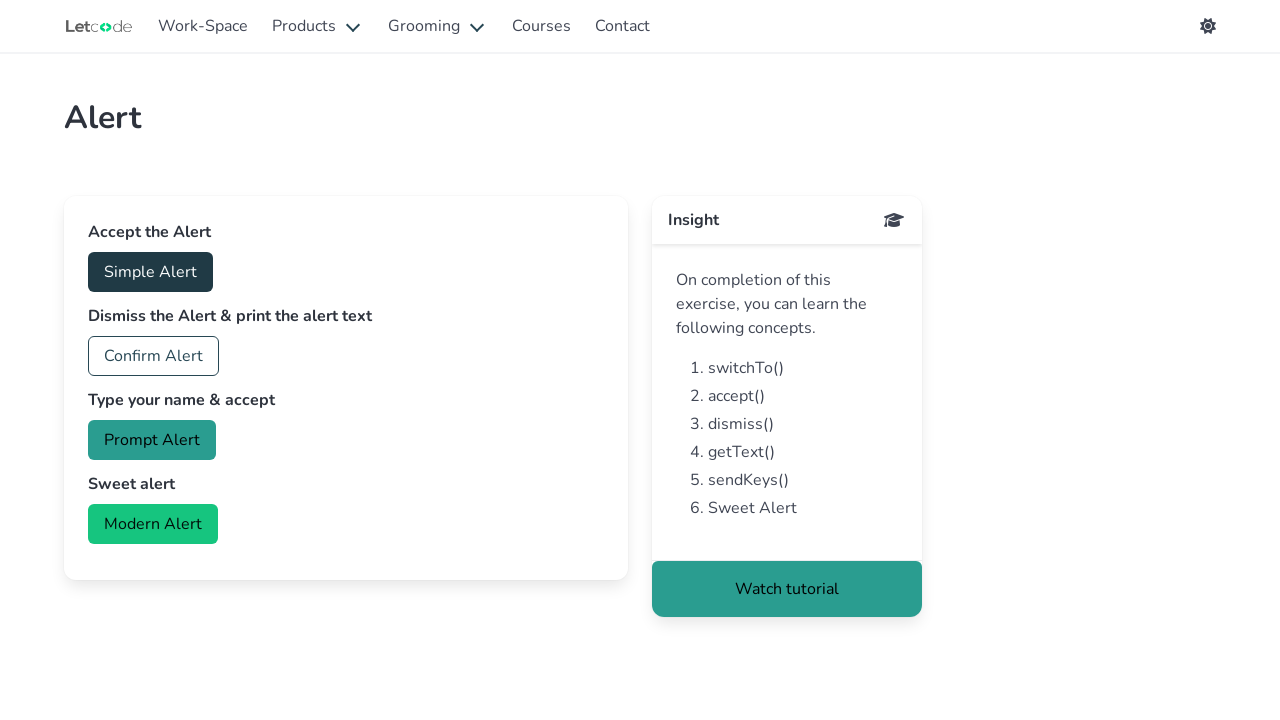

Set up dialog handler to accept simple alert
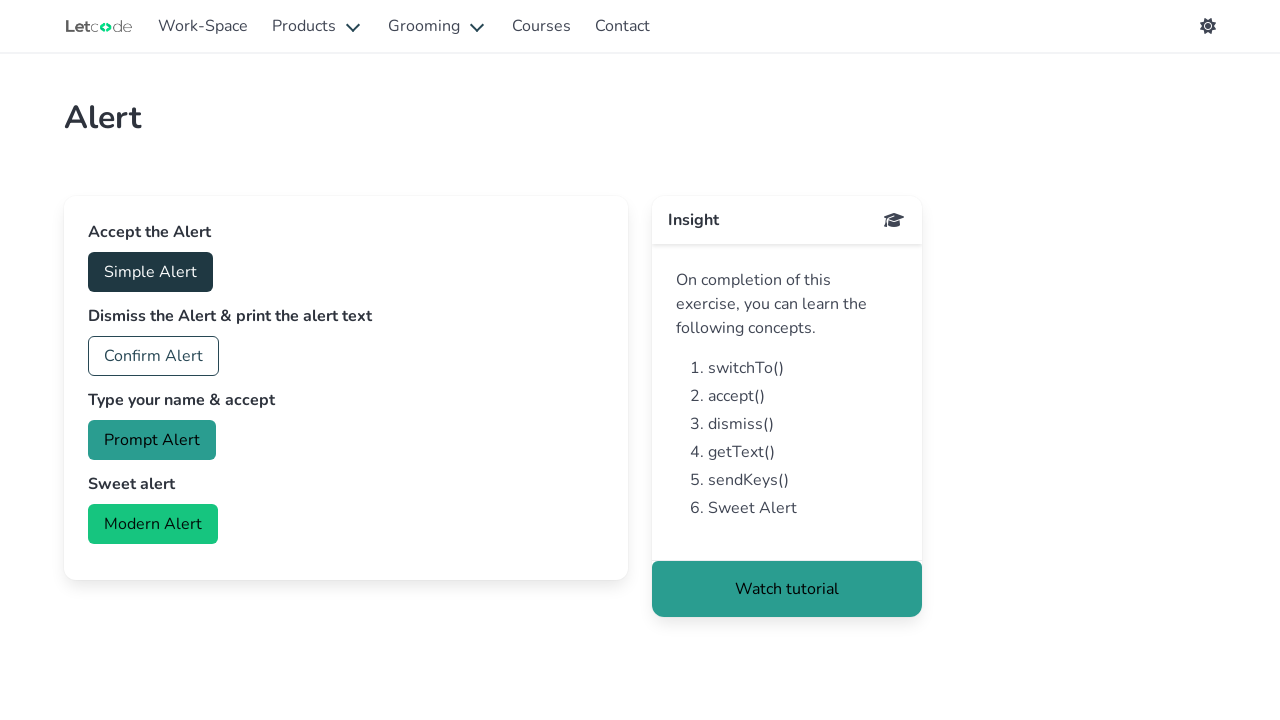

Waited 1 second for simple alert to be handled
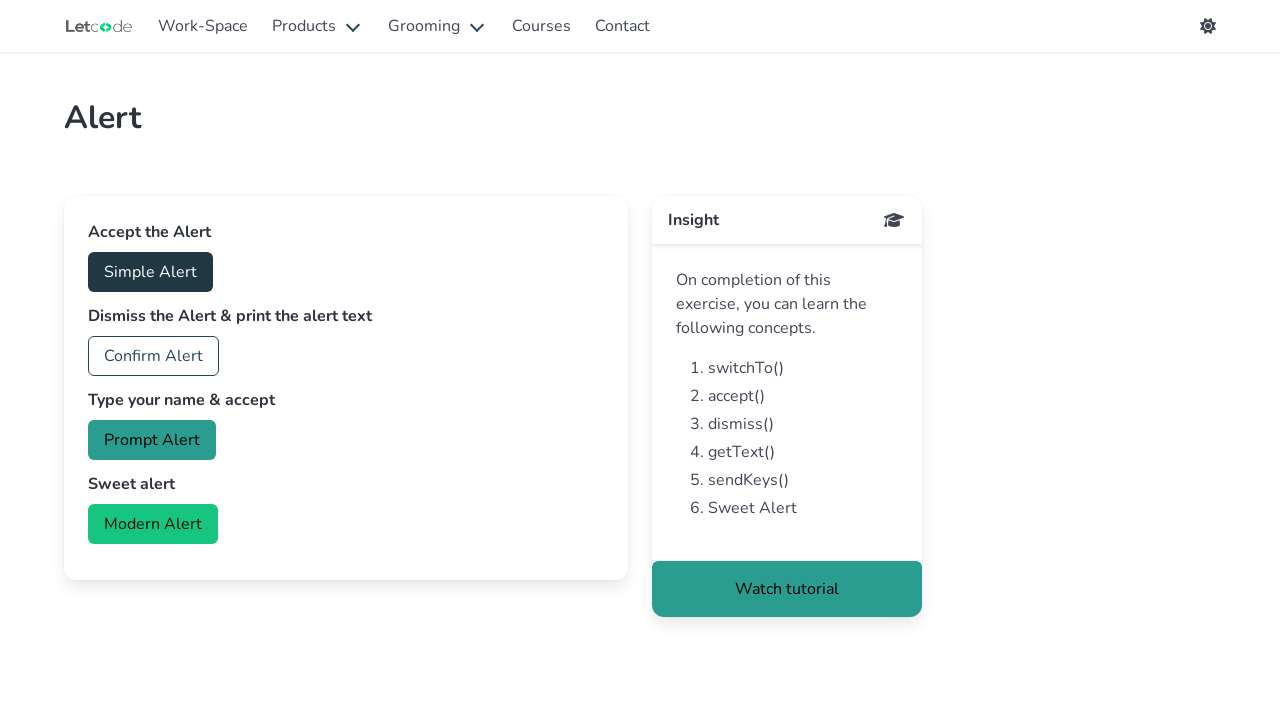

Set up dialog handler for prompt alert
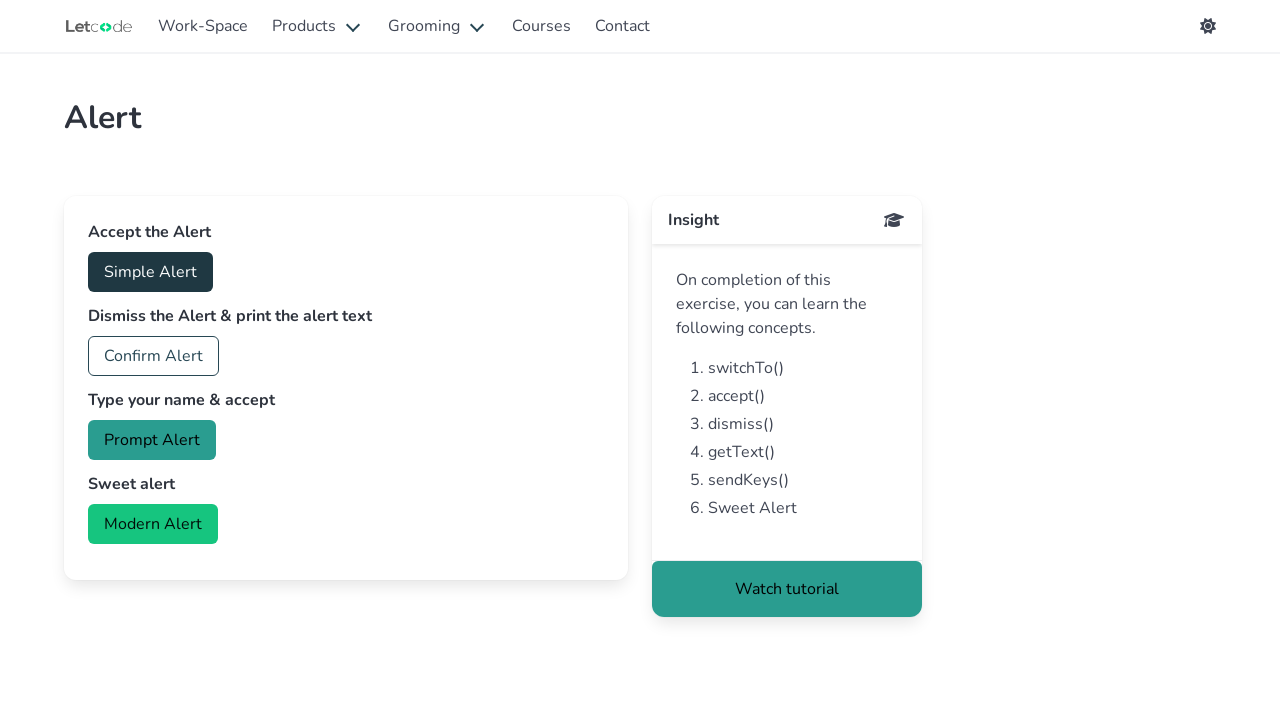

Clicked prompt button to trigger prompt alert at (152, 440) on button#prompt
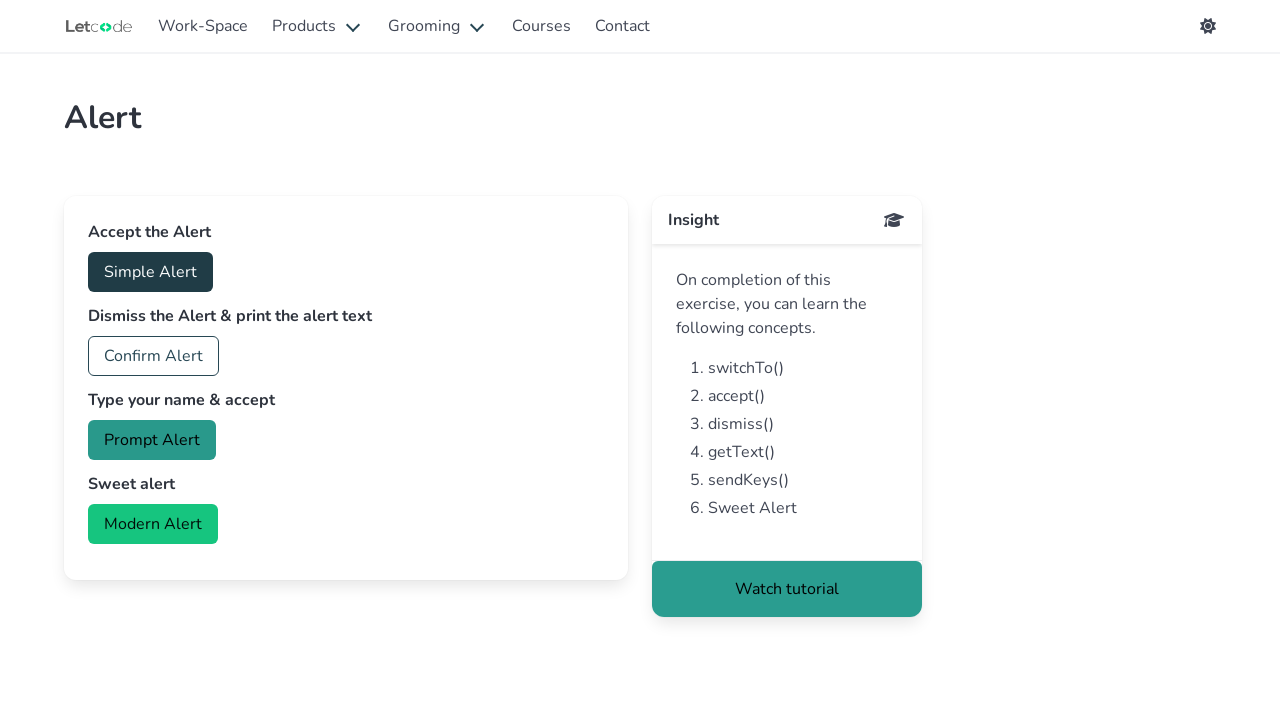

Waited 2 seconds for prompt alert to be handled
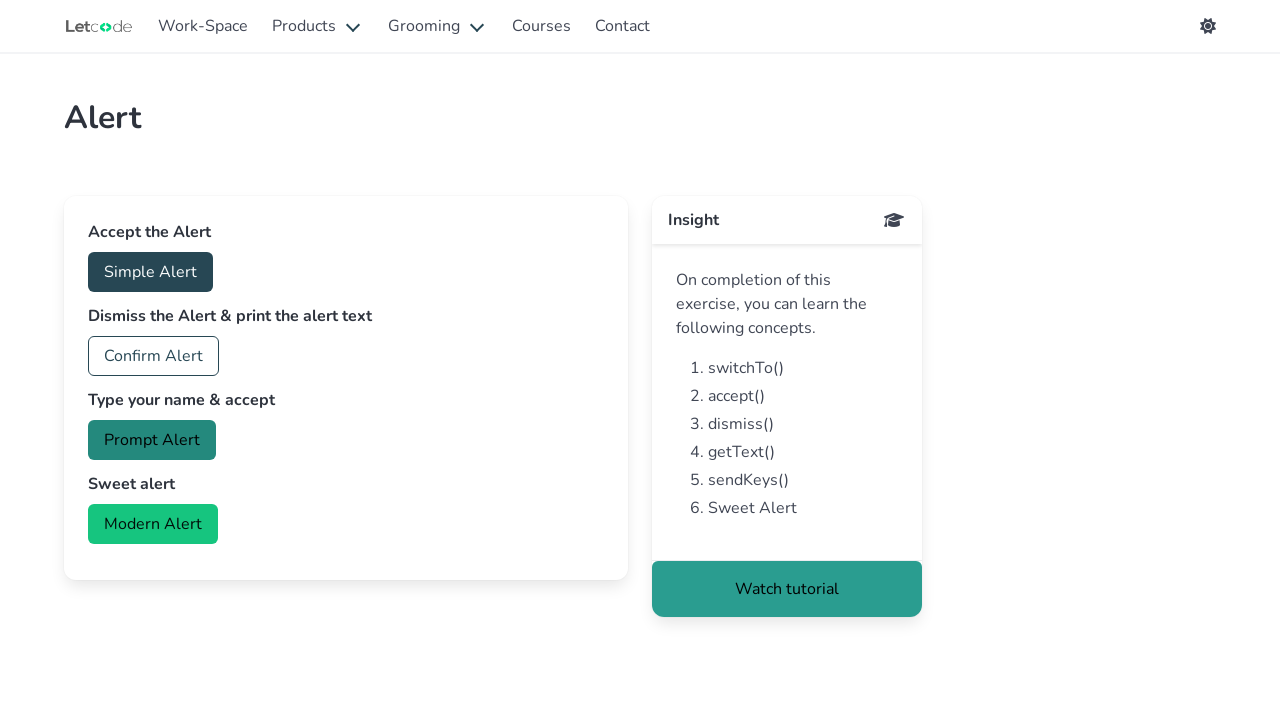

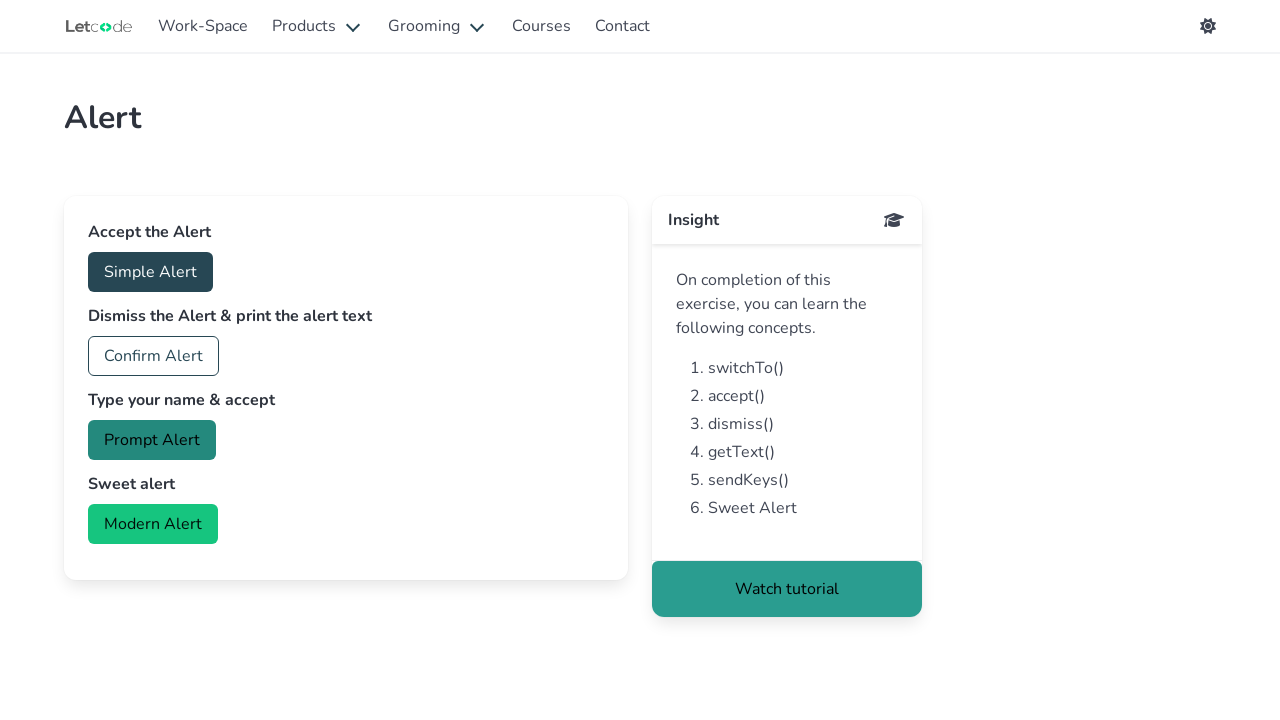